Opens the San Angel website homepage. The subsequent steps for selecting a category and adding products to cart are defined but not implemented in the original script.

Starting URL: https://sanangel.com.co/

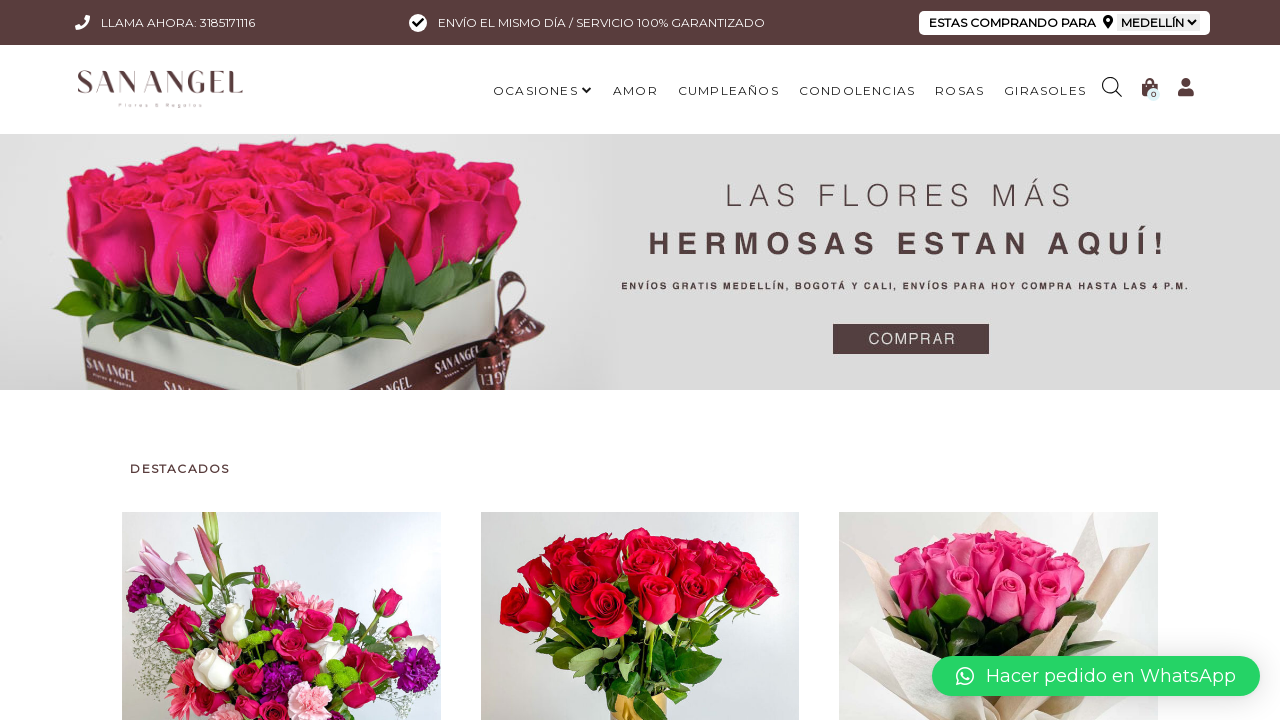

Waited for page to load completely (networkidle state)
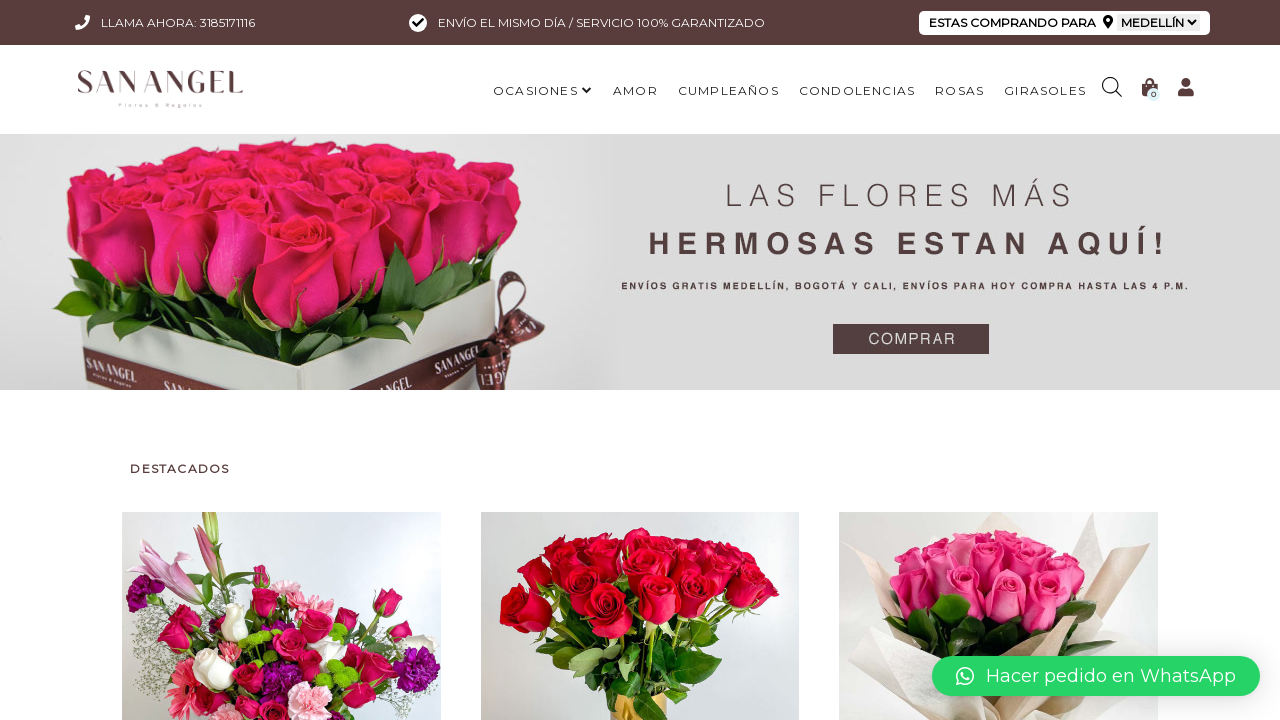

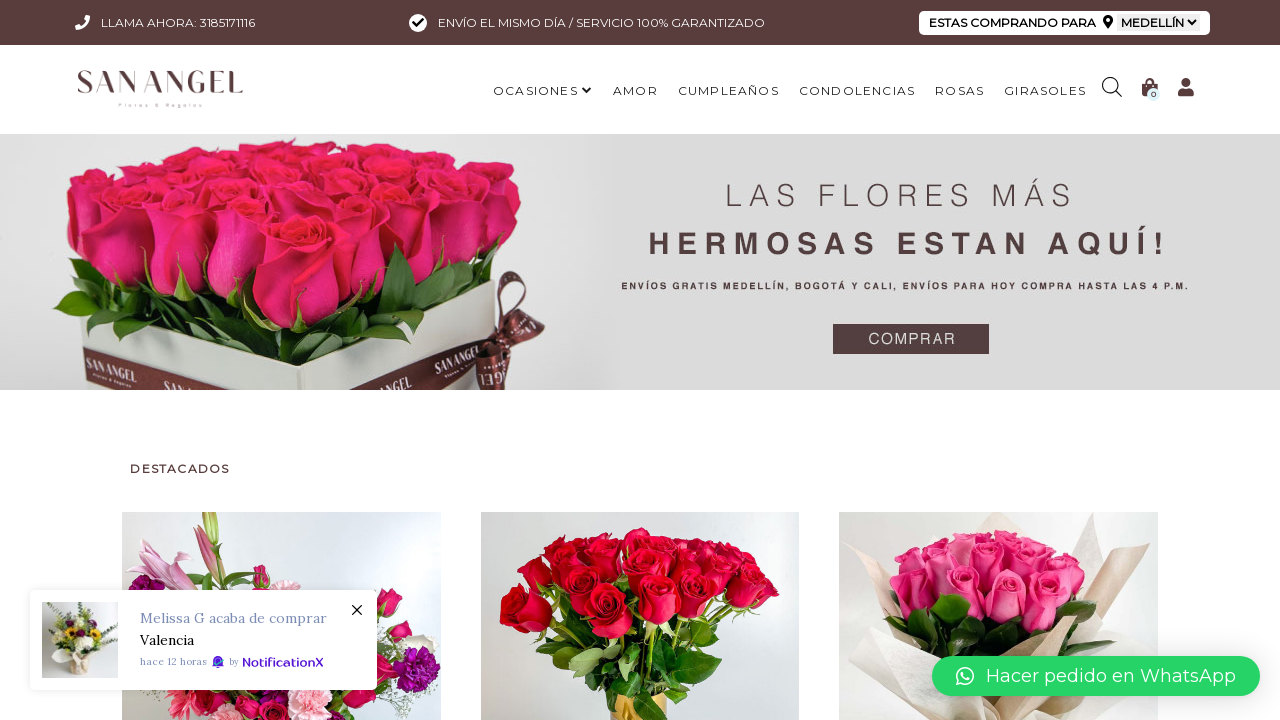